Tests drag and drop functionality on the jQuery UI Droppable demo page by navigating to the Demos section, selecting Droppable, and performing a drag and drop action from the source element to the target.

Starting URL: https://jqueryui.com/droppable/

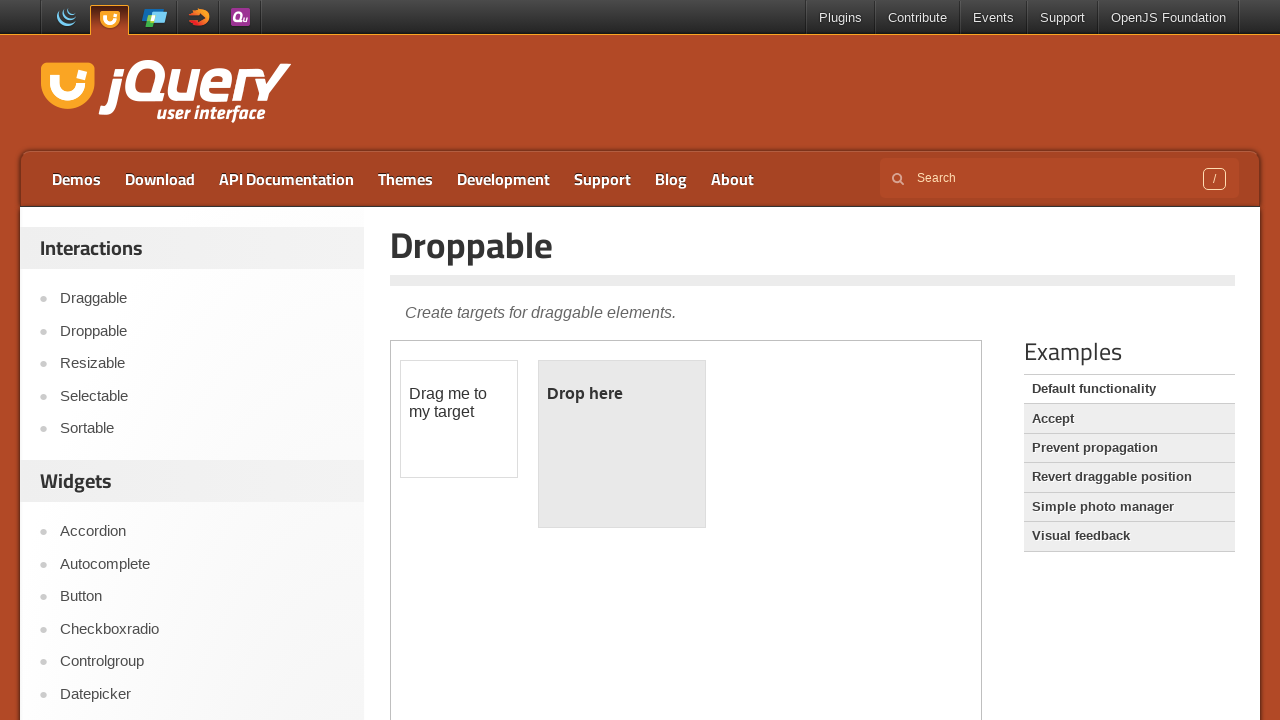

Clicked on Demos link at (76, 179) on a:text('Demos')
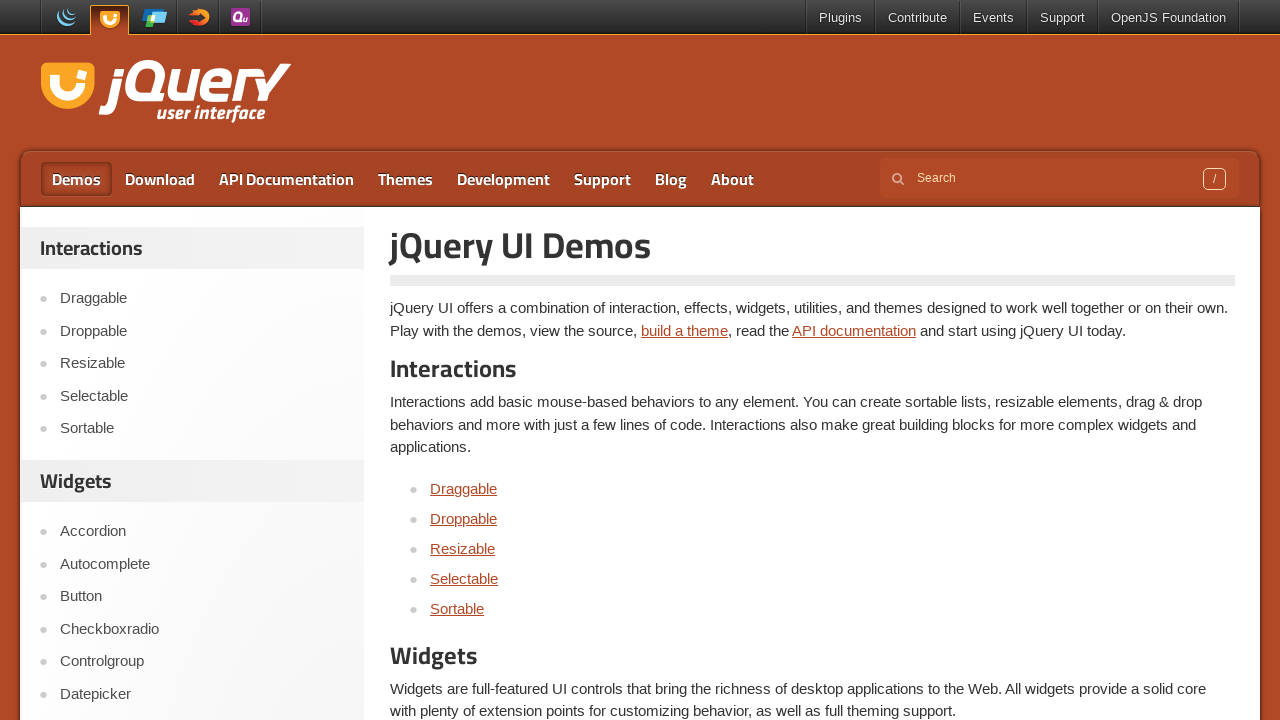

Clicked on Droppable link at (464, 518) on a:text('Droppable')
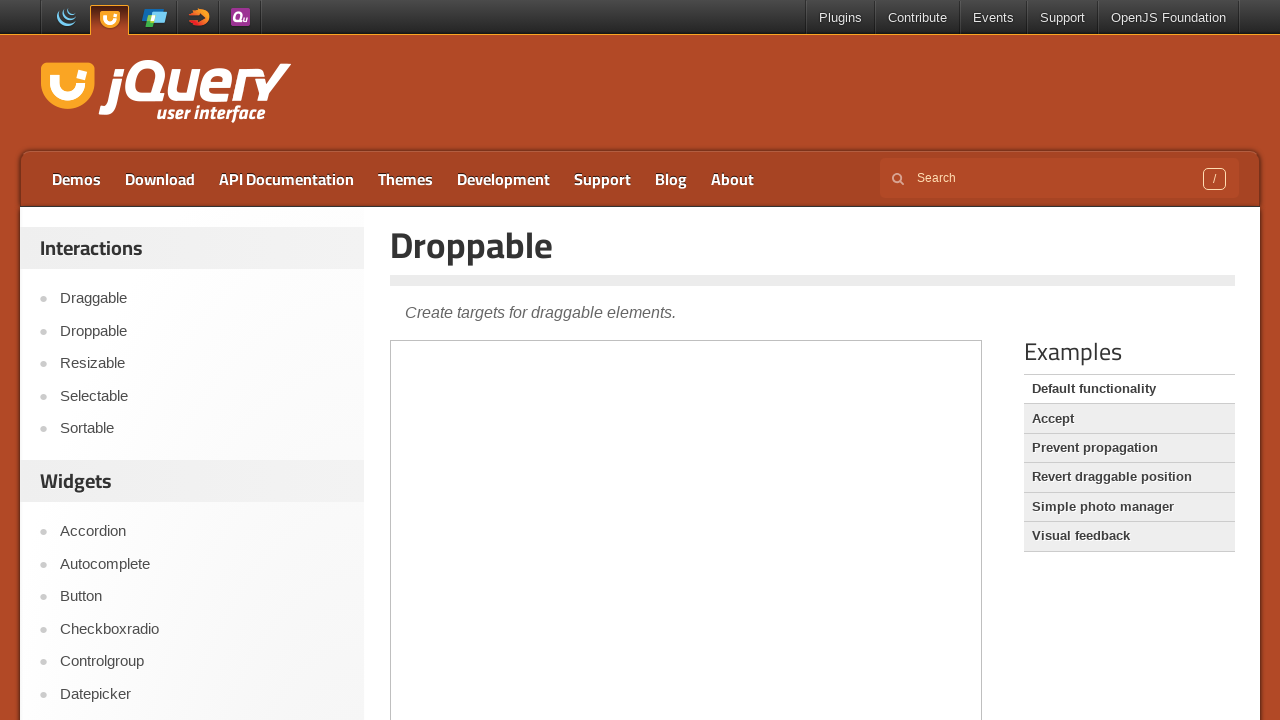

Switched to demo iframe containing drag and drop elements
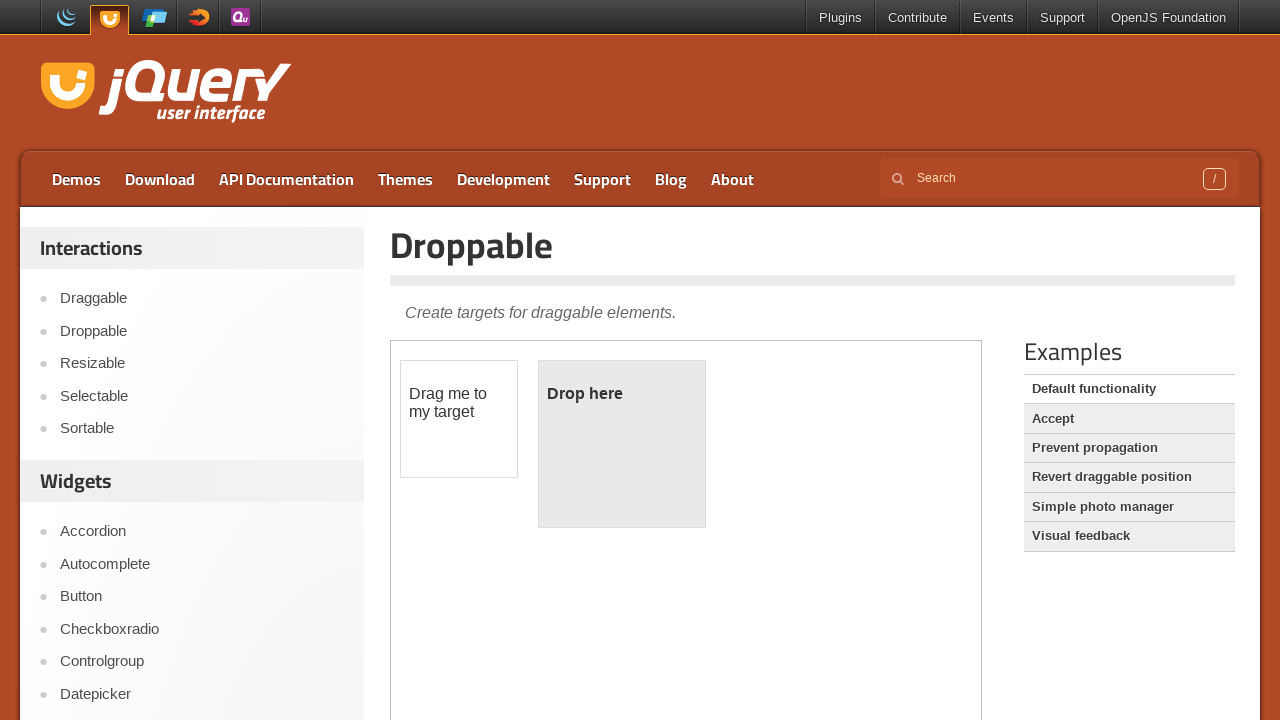

Located draggable source element and droppable target element
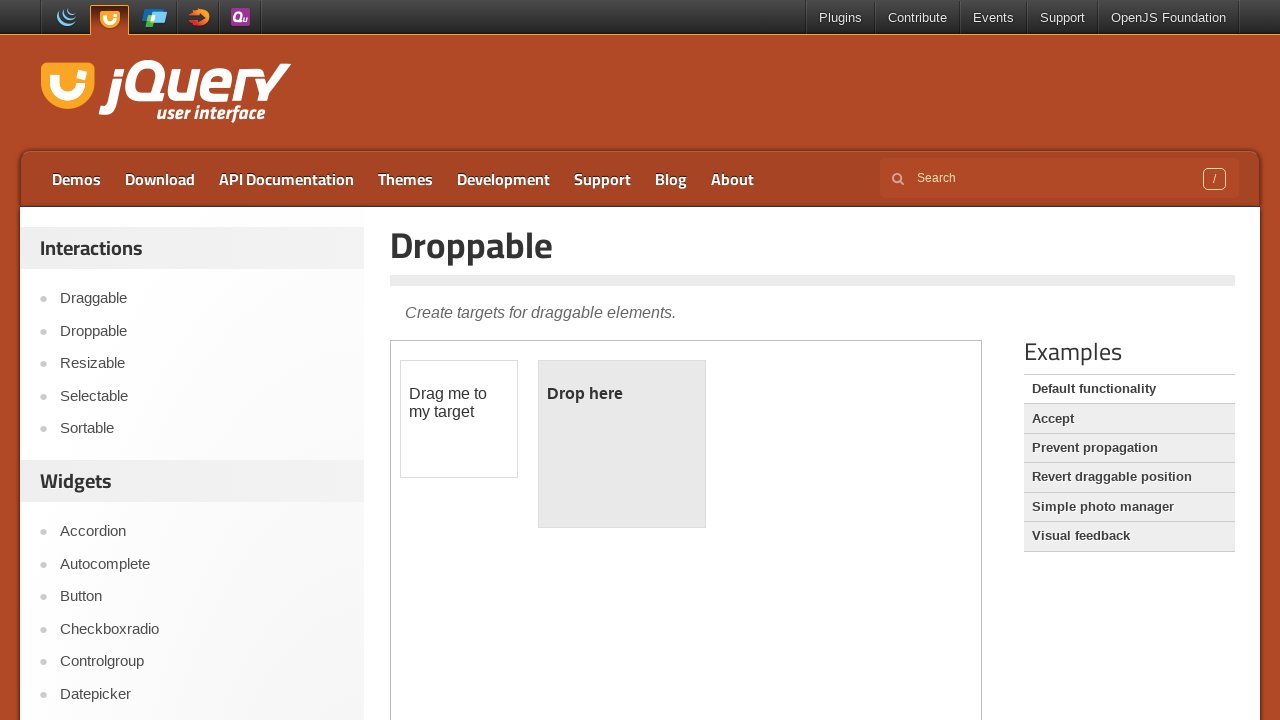

Performed drag and drop action from source to target at (622, 444)
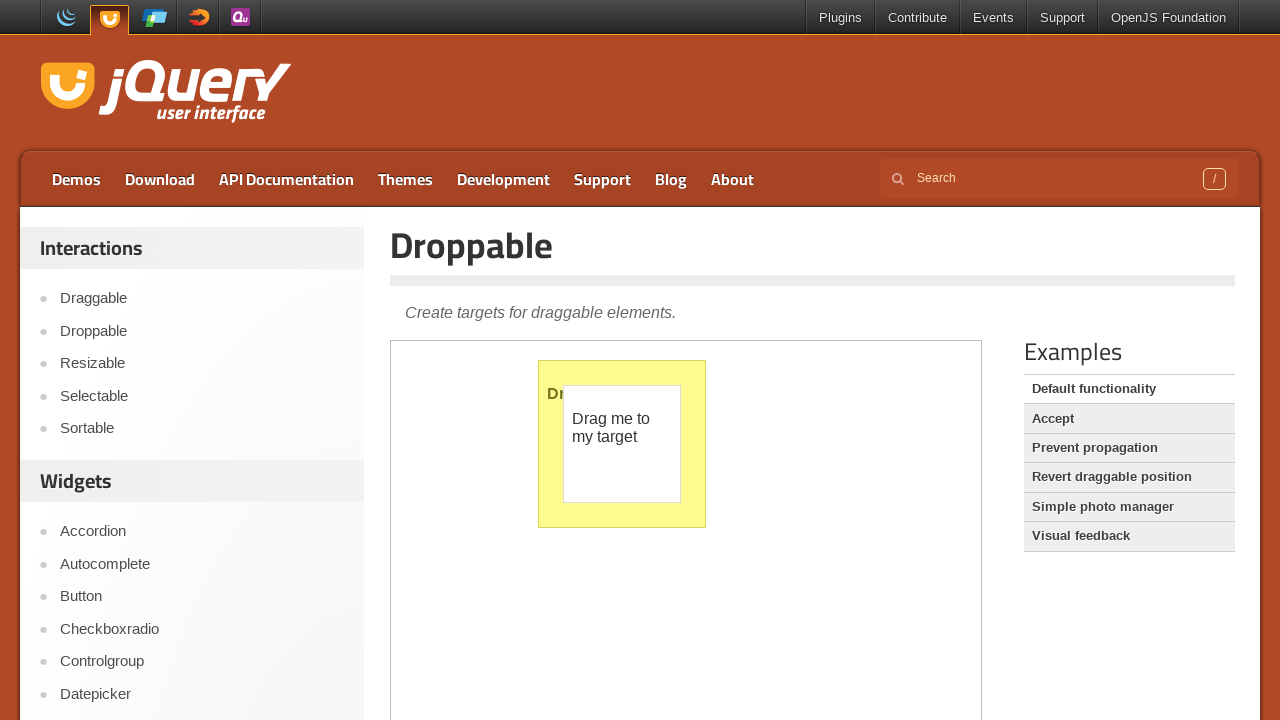

Verified drop was successful - target element displays 'Dropped!' text
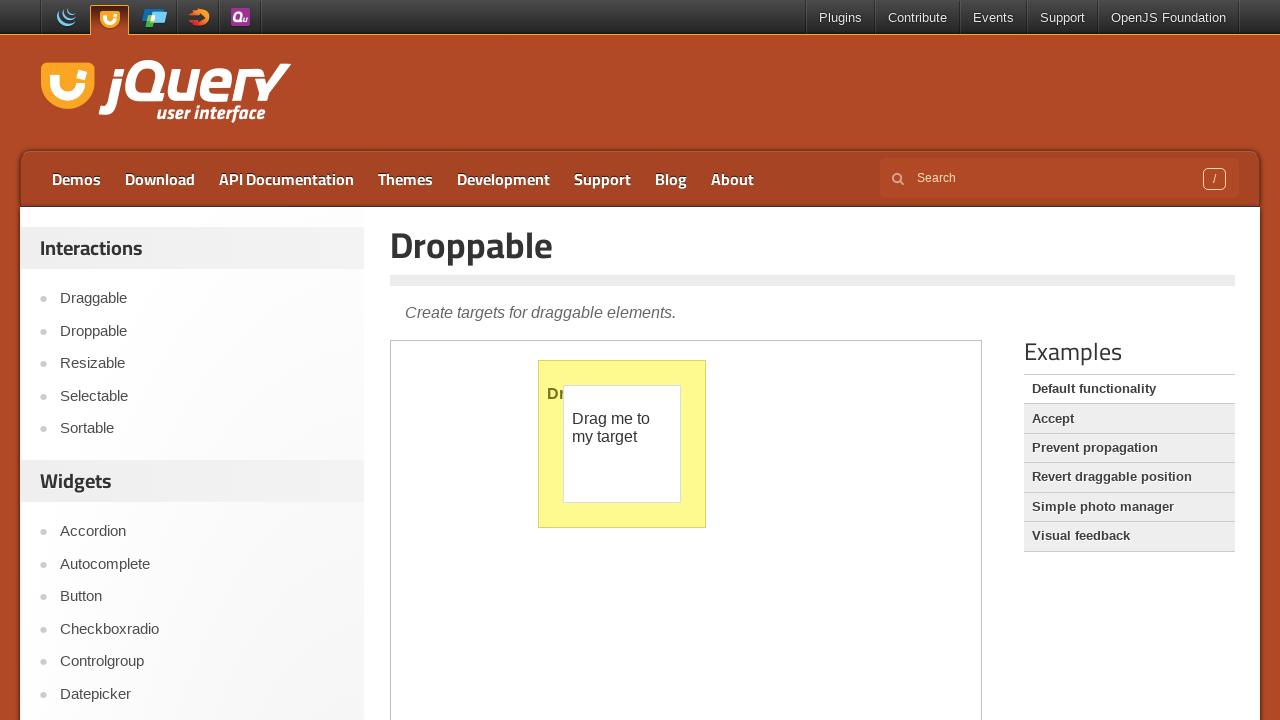

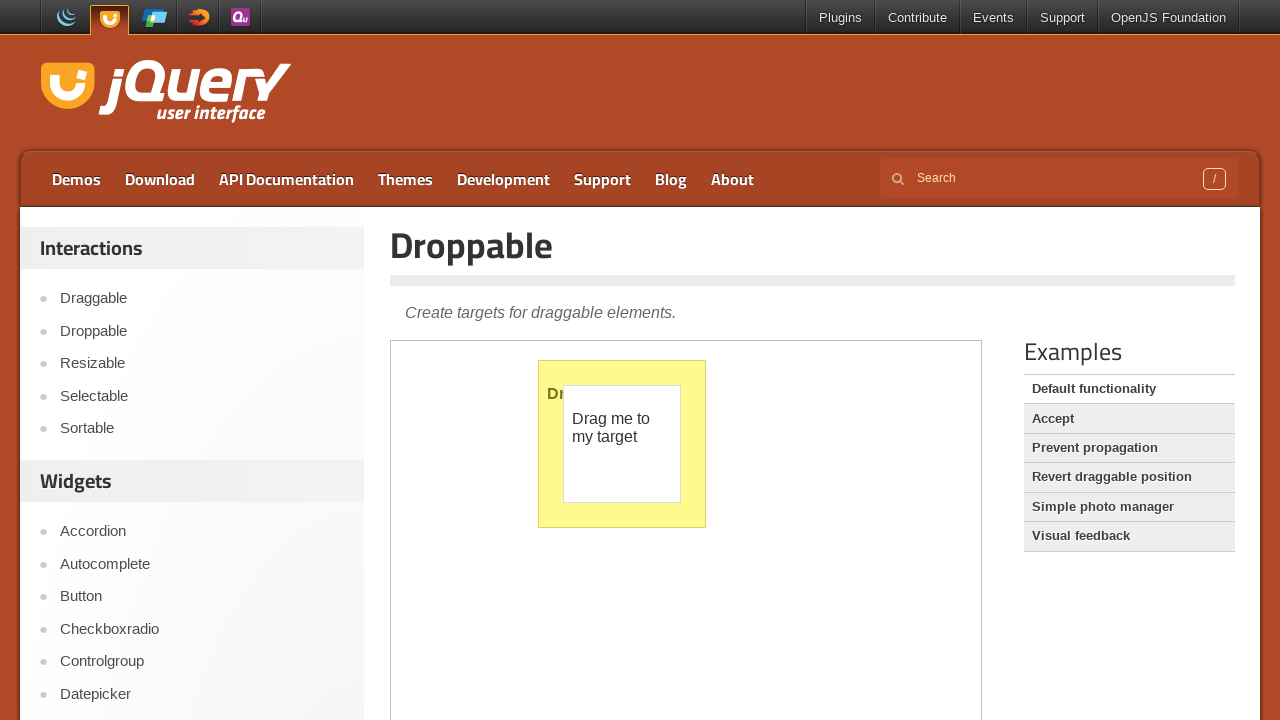